Opens a new browser window and navigates to BrowserStack website

Starting URL: https://www.softwaretestinghelp.com/

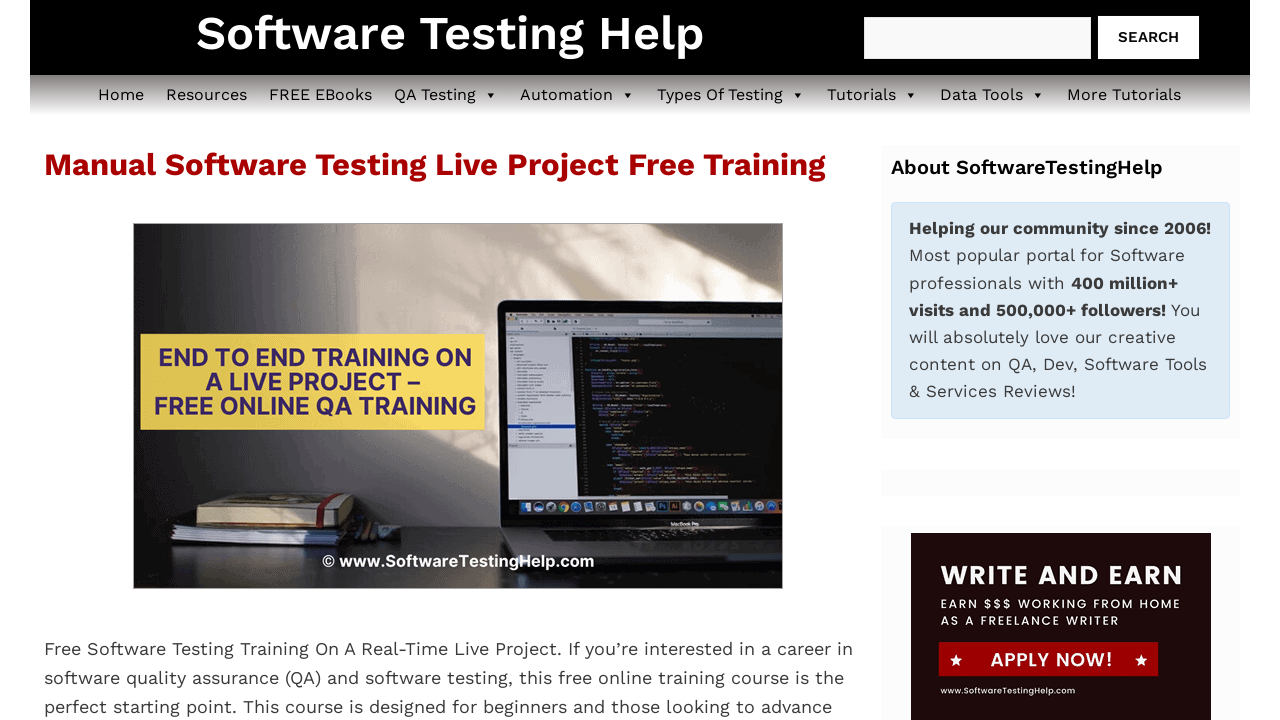

Opened a new browser window
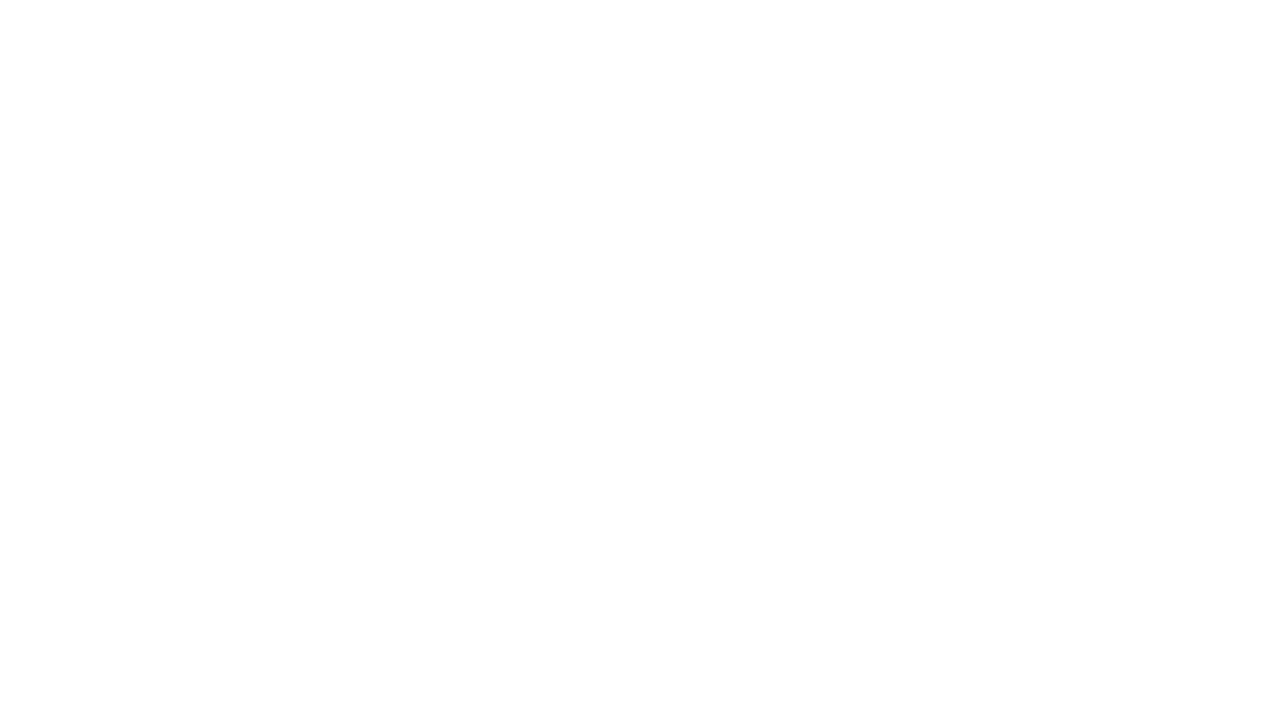

Navigated to BrowserStack website (https://www.browserstack.com/)
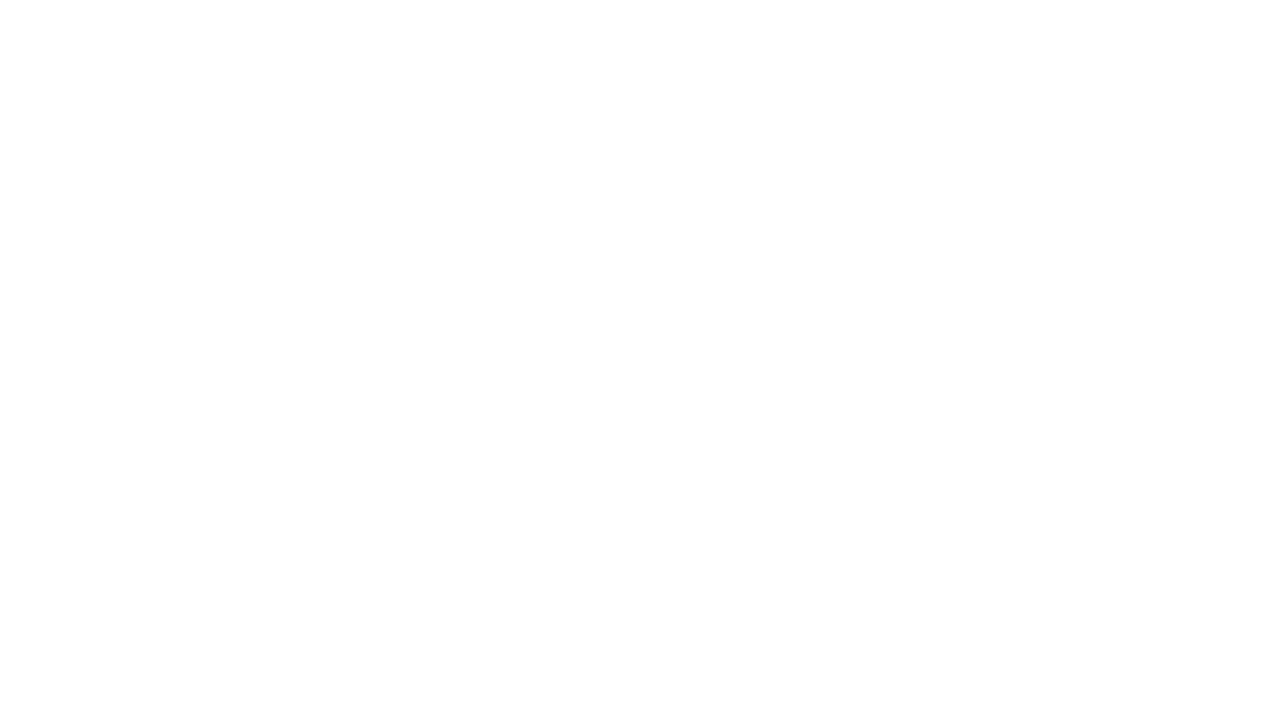

Retrieved page title: Most Reliable App & Cross Browser Testing Platform | BrowserStack
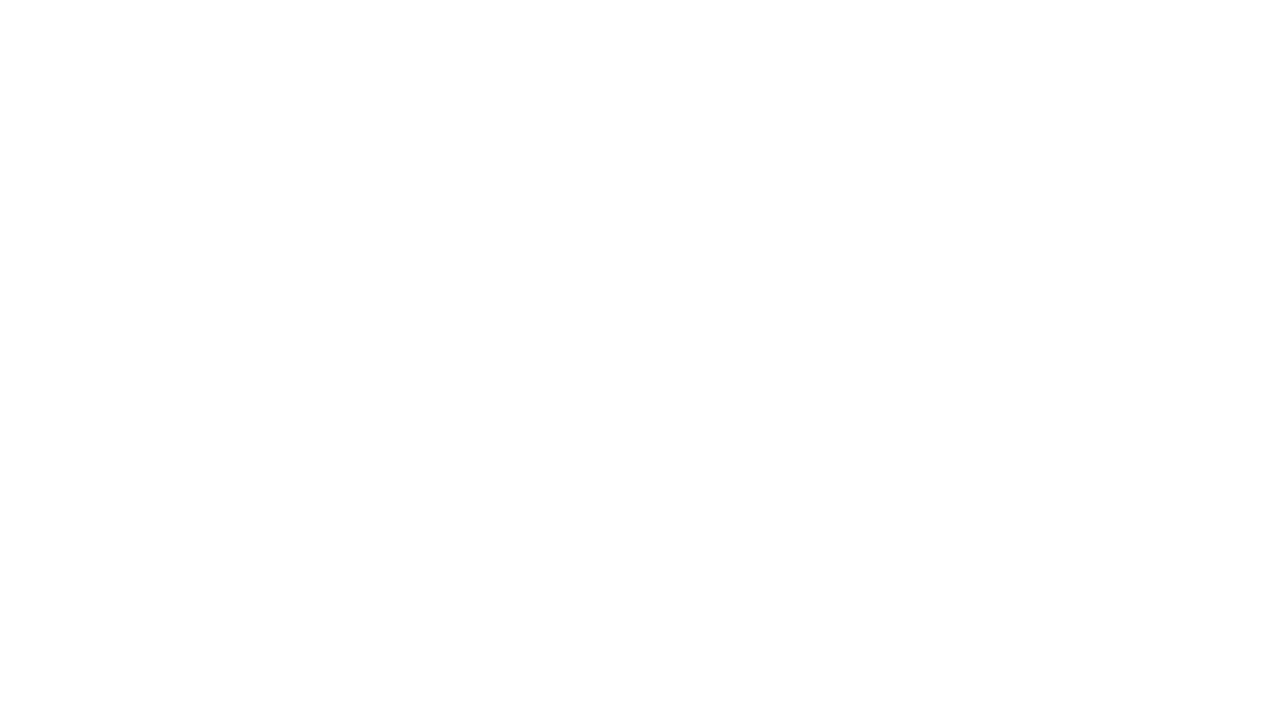

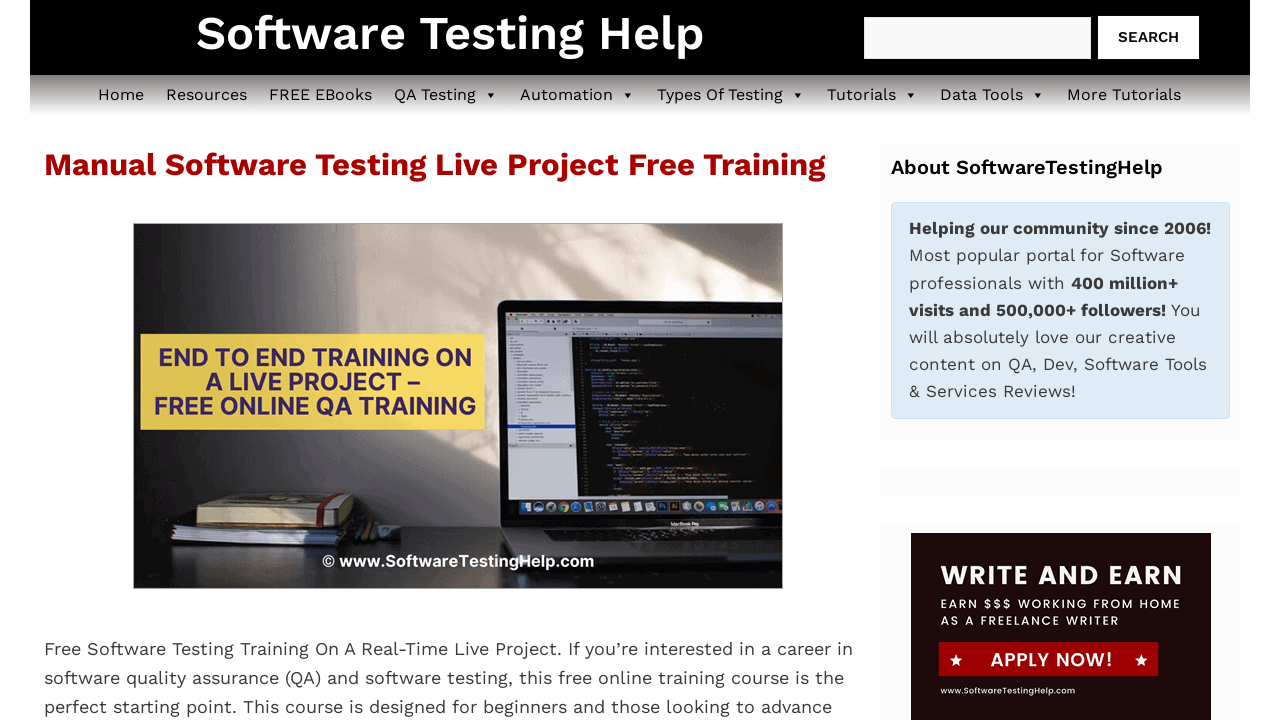